Tests the e-commerce shopping cart functionality by adding specific items (Cucumber, Beetroot, Onion, Mango) to cart, proceeding to checkout, and applying a promo code

Starting URL: https://rahulshettyacademy.com/seleniumPractise

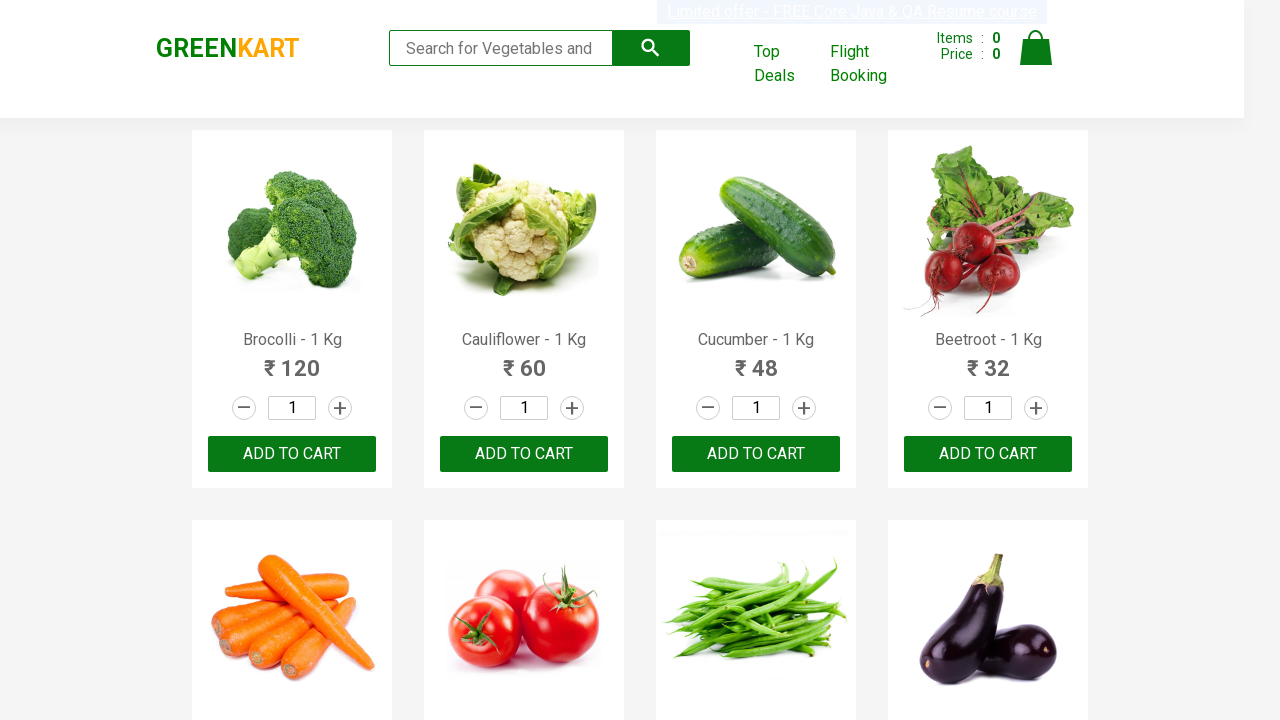

Waited for product list to load
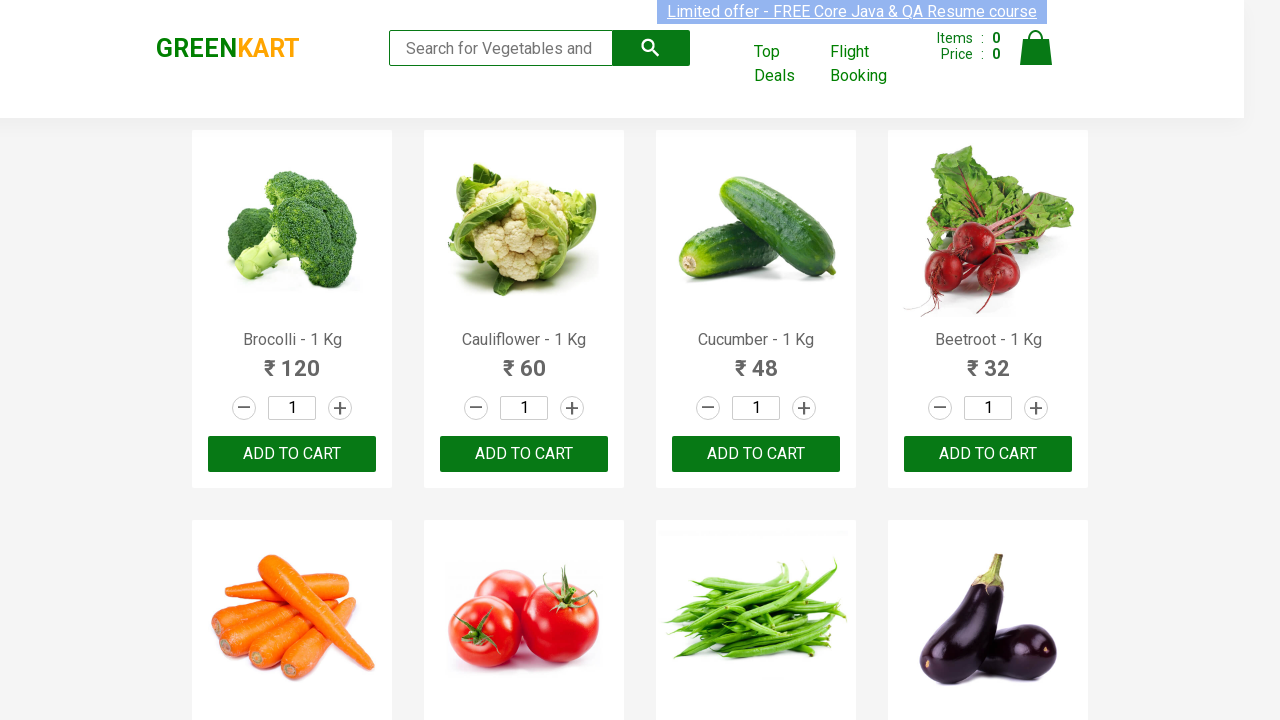

Retrieved all product elements from the page
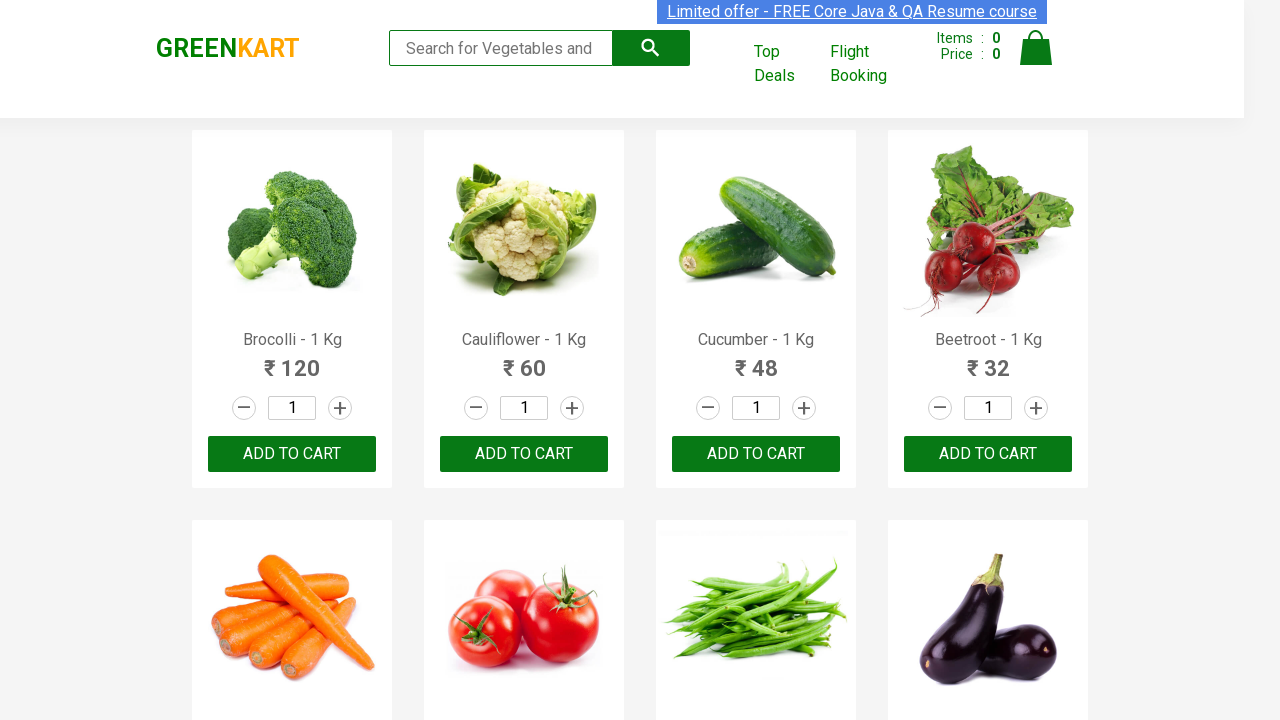

Added Cucumber to cart (1 of 4 items) at (756, 454) on xpath=//div[@class='product-action']/button >> nth=2
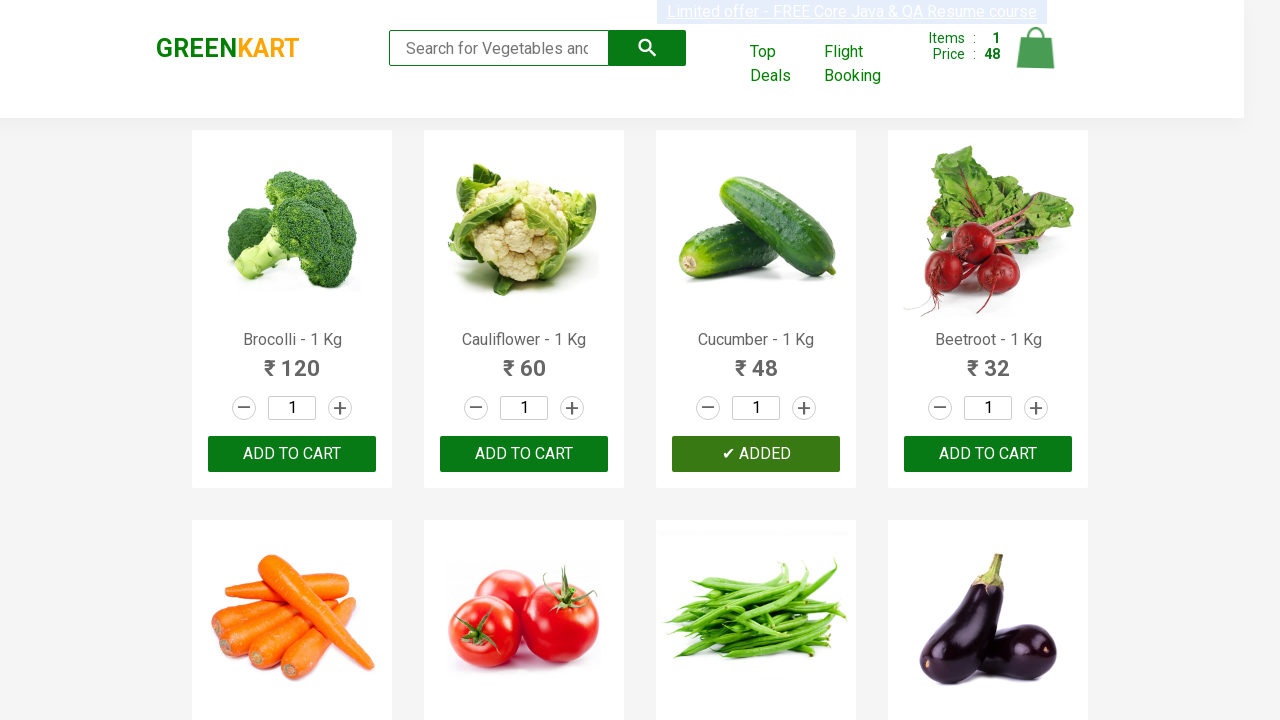

Added Beetroot to cart (2 of 4 items) at (988, 454) on xpath=//div[@class='product-action']/button >> nth=3
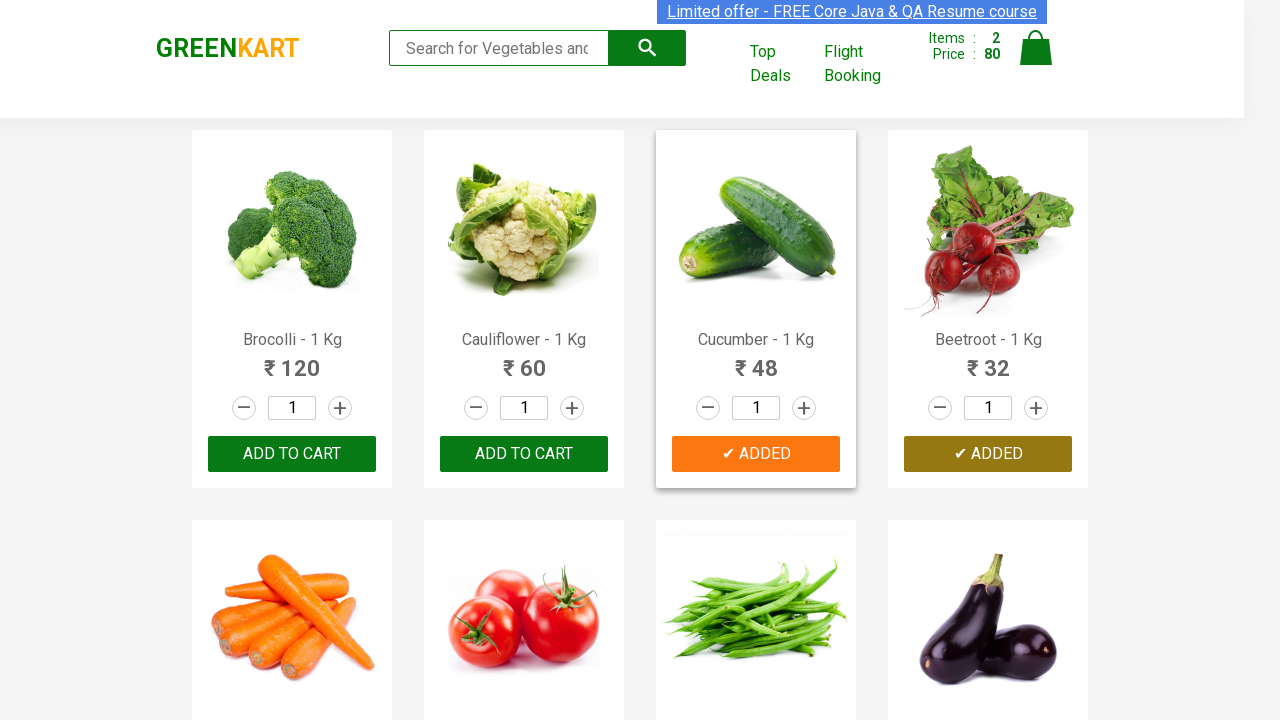

Added Onion to cart (3 of 4 items) at (524, 360) on xpath=//div[@class='product-action']/button >> nth=13
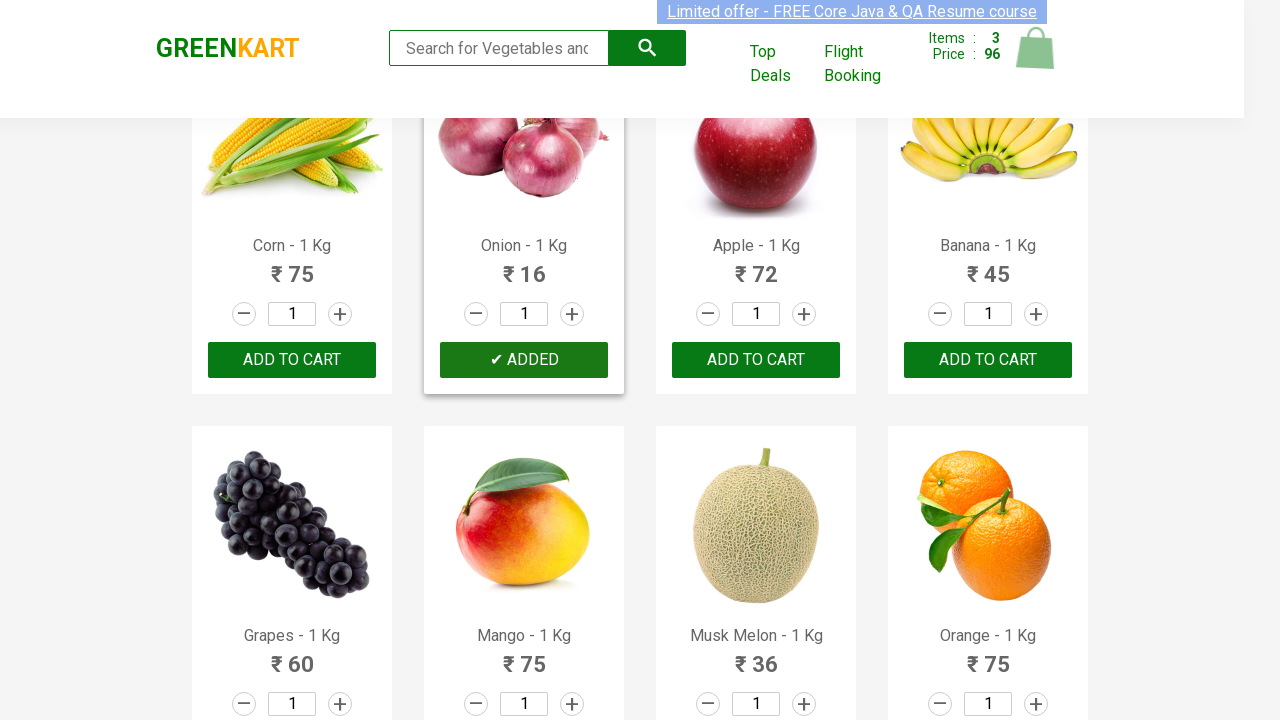

Added Mango to cart (4 of 4 items) at (524, 360) on xpath=//div[@class='product-action']/button >> nth=17
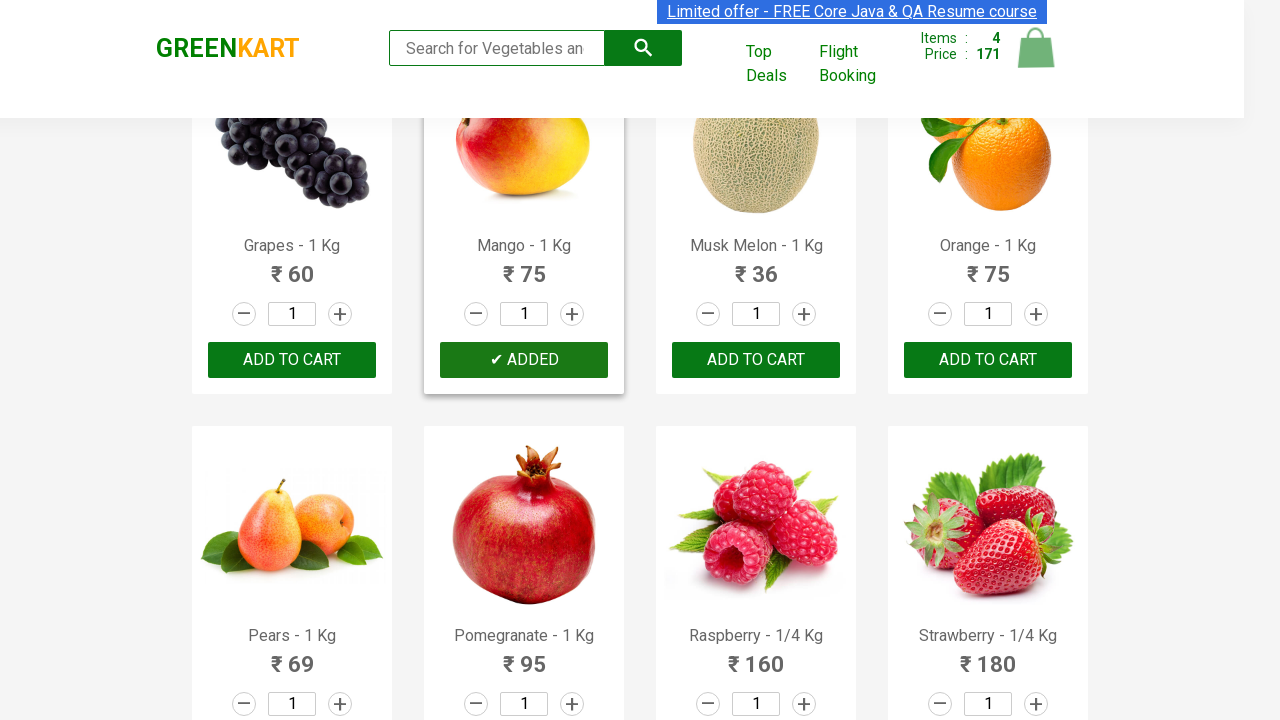

Clicked on cart icon at (1036, 48) on img[alt='Cart']
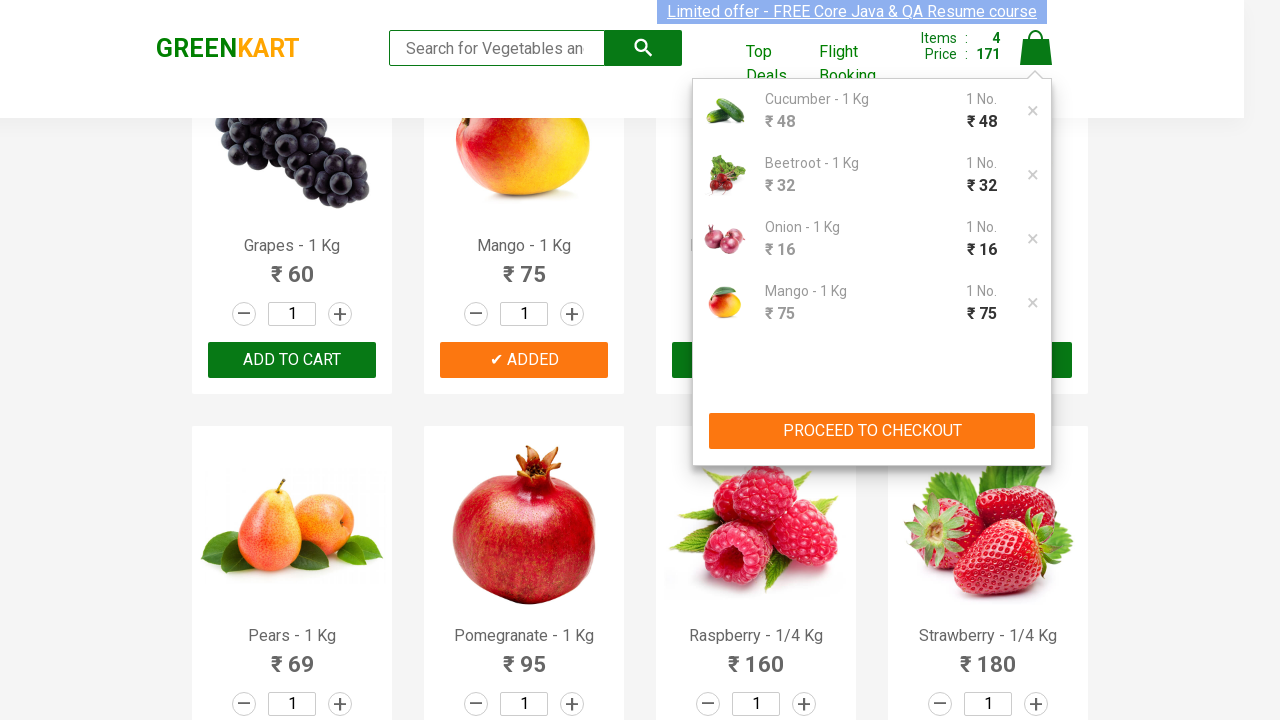

Clicked Proceed to Checkout button at (872, 431) on xpath=//button[contains(text(),'PROCEED TO CHECKOUT')]
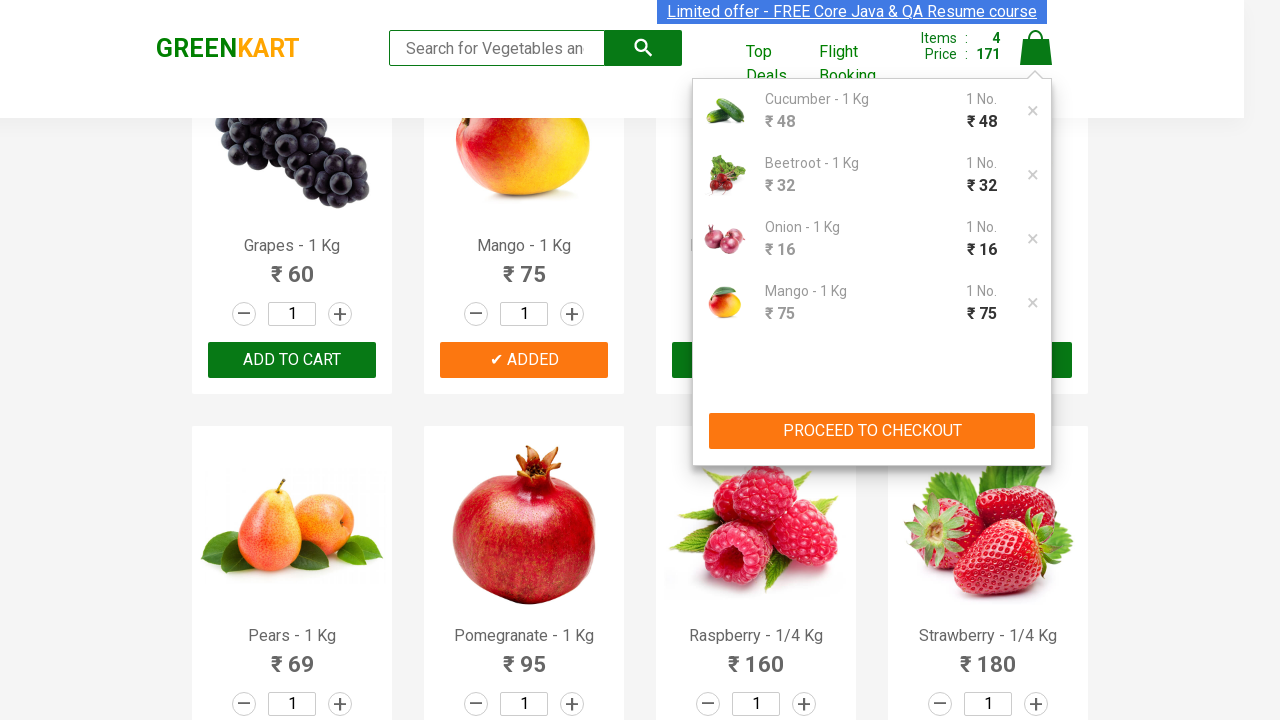

Filled promo code field with 'rahulshettyacademy' on input.promoCode
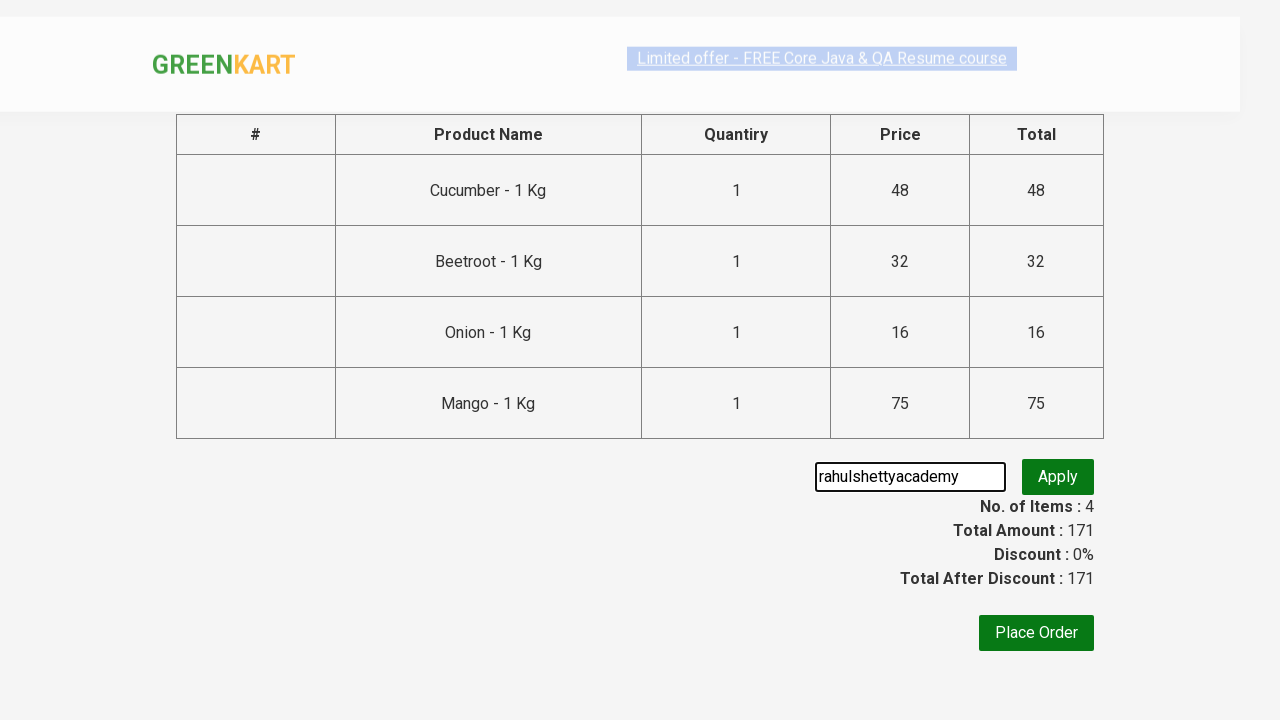

Clicked Apply promo button at (1058, 477) on button.promoBtn
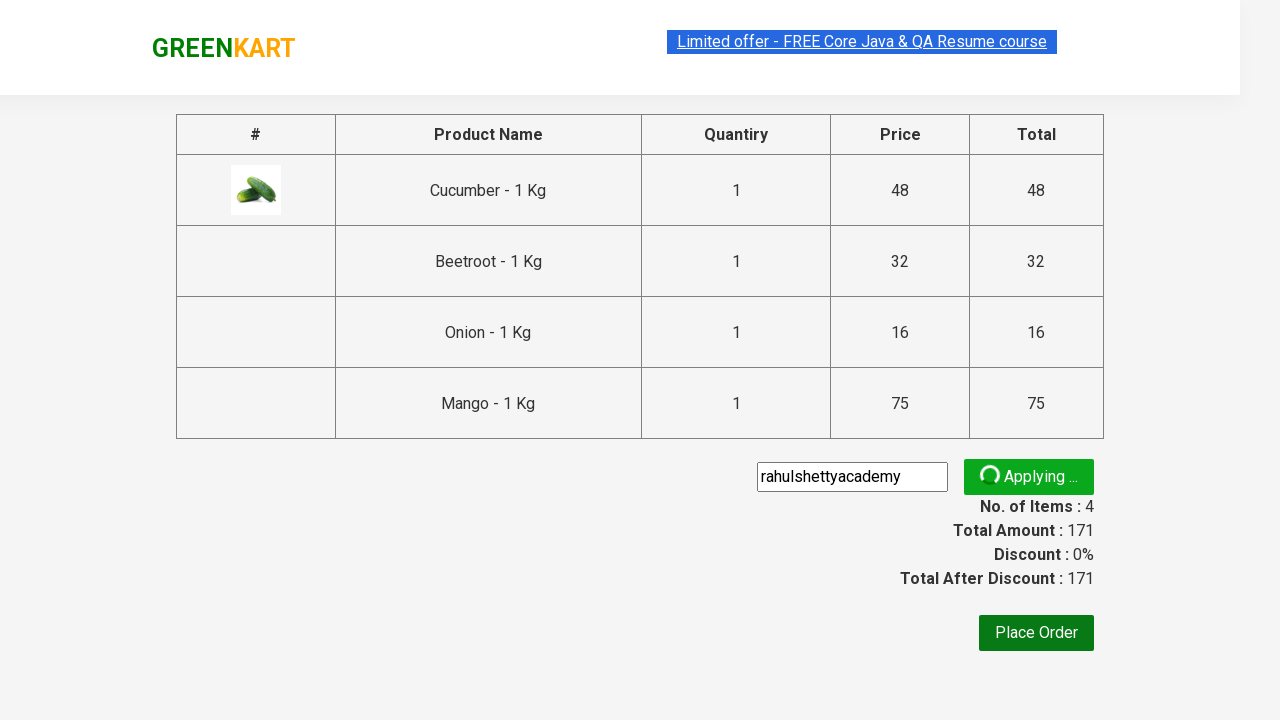

Promo code was successfully applied
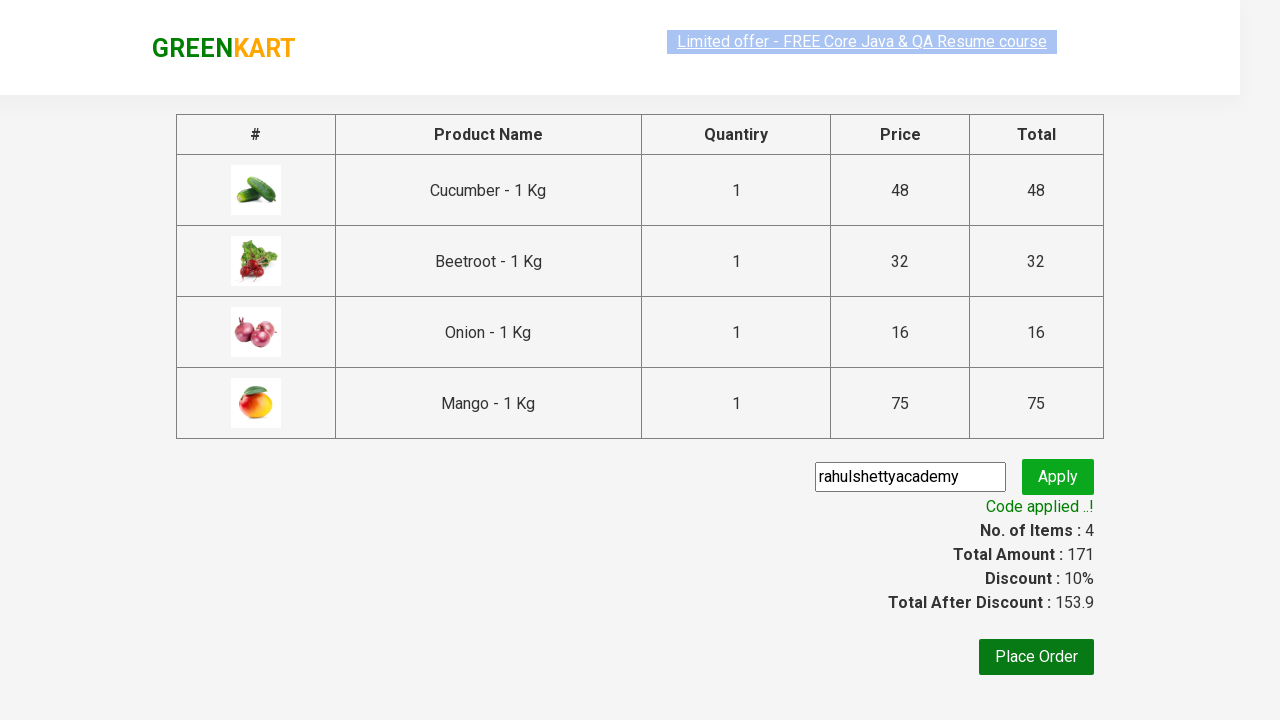

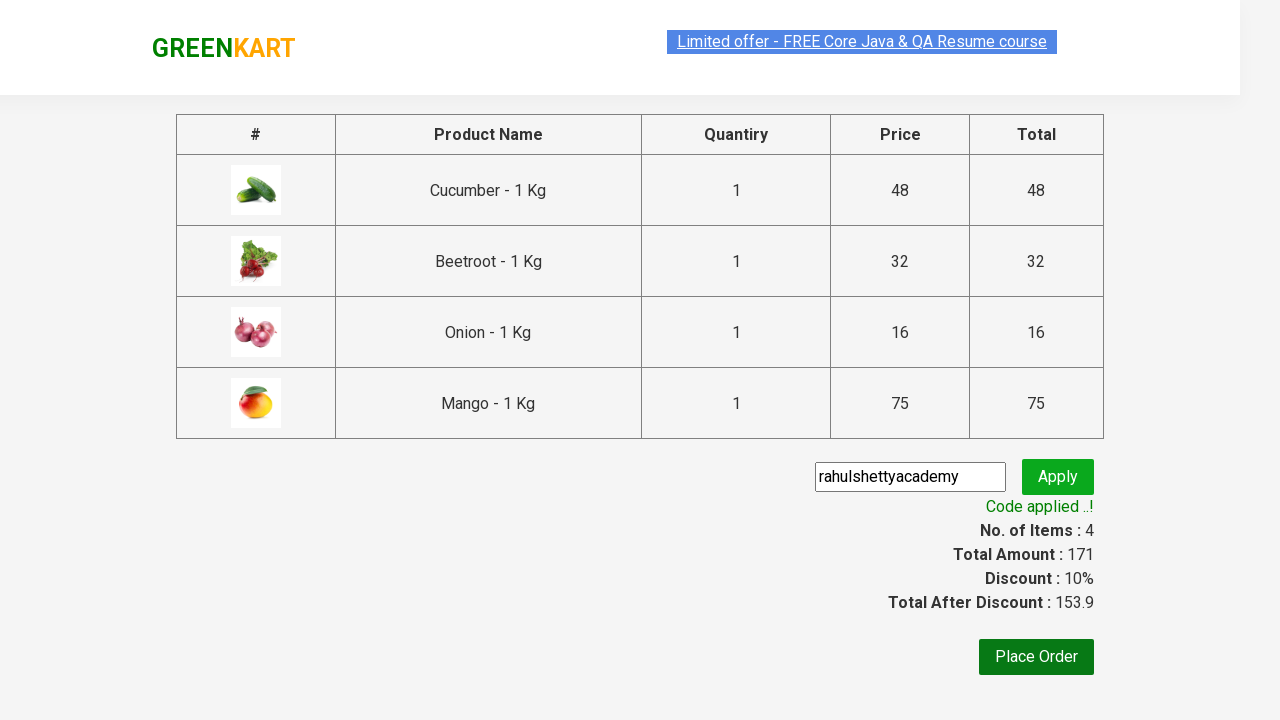